Tests navigation on a banking demo site by clicking the Online Banking link, then iterating through banking navigation menu items (Account Summary, Account Activity, Transfer Funds, Pay Bills) and verifying each redirects to the login page for unauthenticated users.

Starting URL: http://zero.webappsecurity.com/

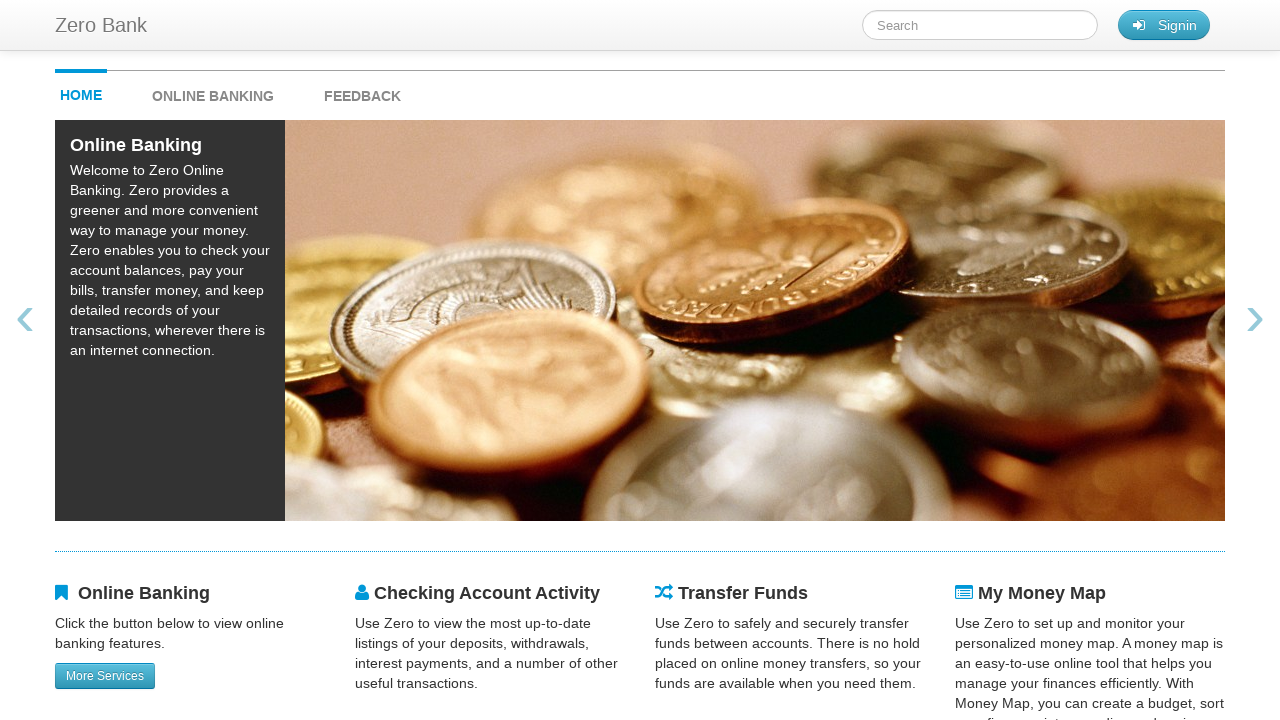

Clicked Online Banking link at (213, 96) on xpath=//strong[text()='Online Banking']
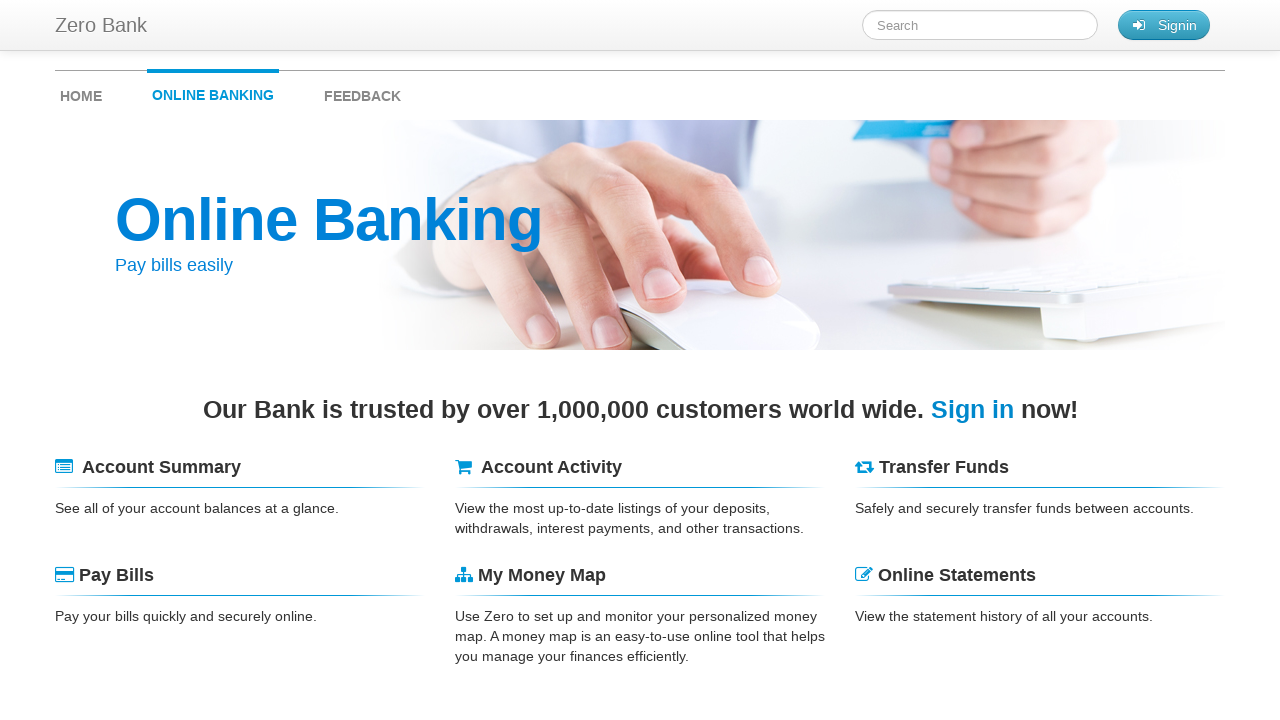

Located navigation menu item 'Account Summary'
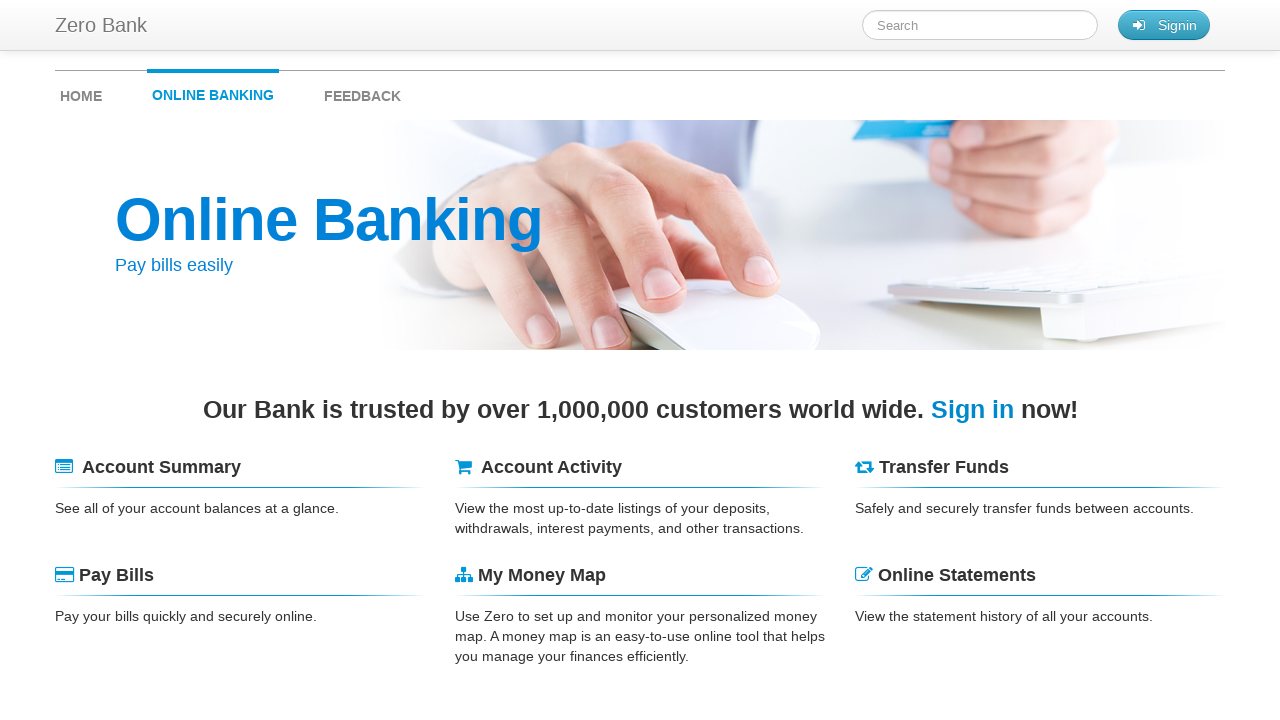

Highlighted 'Account Summary' with yellow background
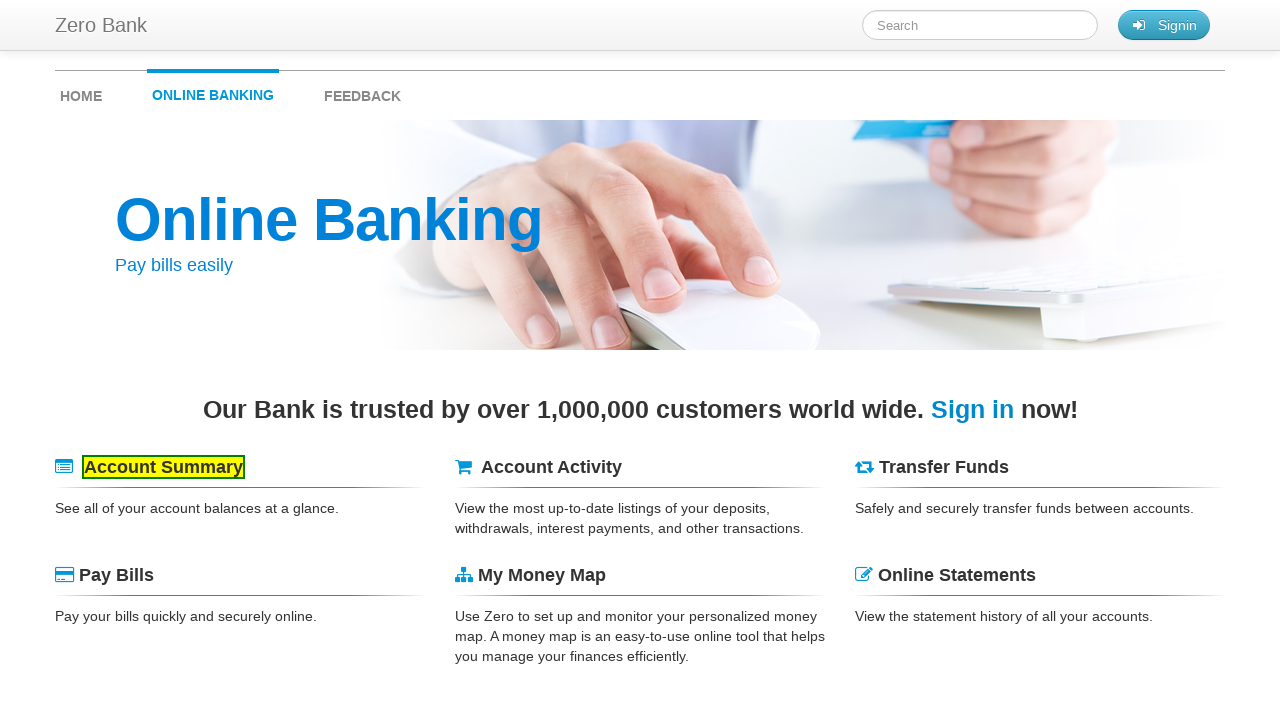

Clicked 'Account Summary' navigation link at (164, 467) on //span[text()='Account Summary']
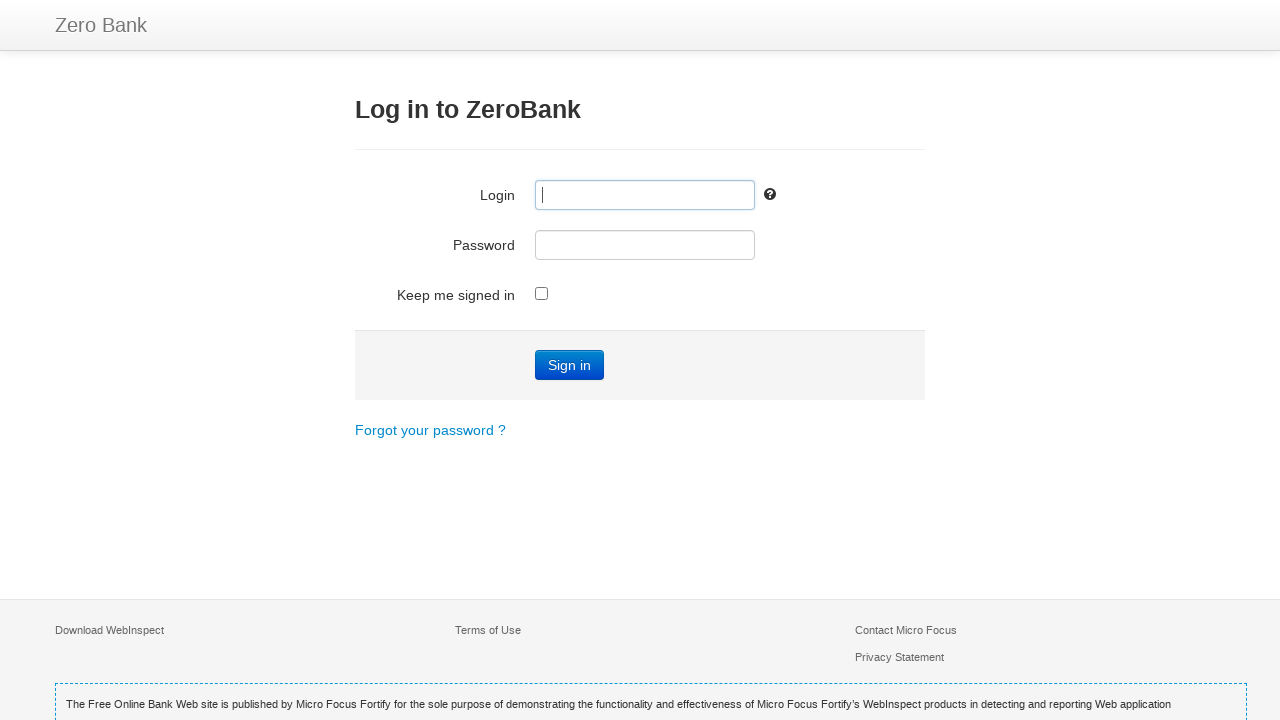

Page loaded after clicking 'Account Summary'
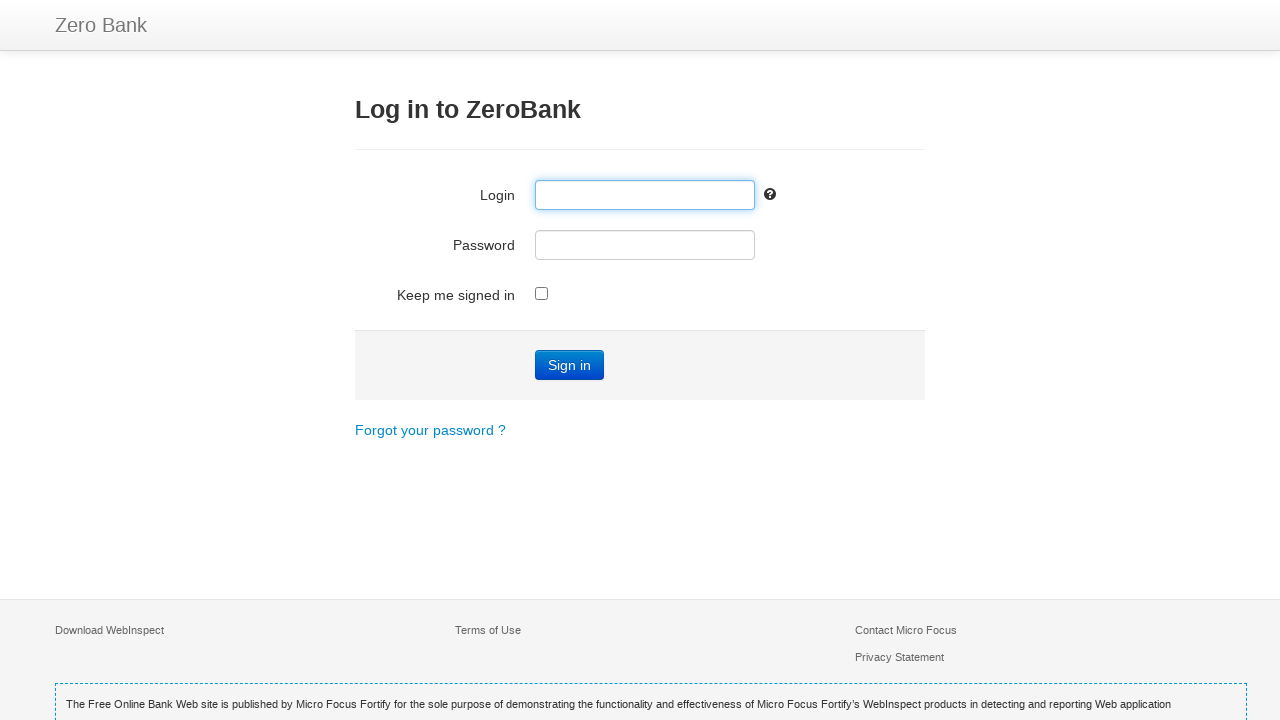

Verified redirect to login page for 'Account Summary'
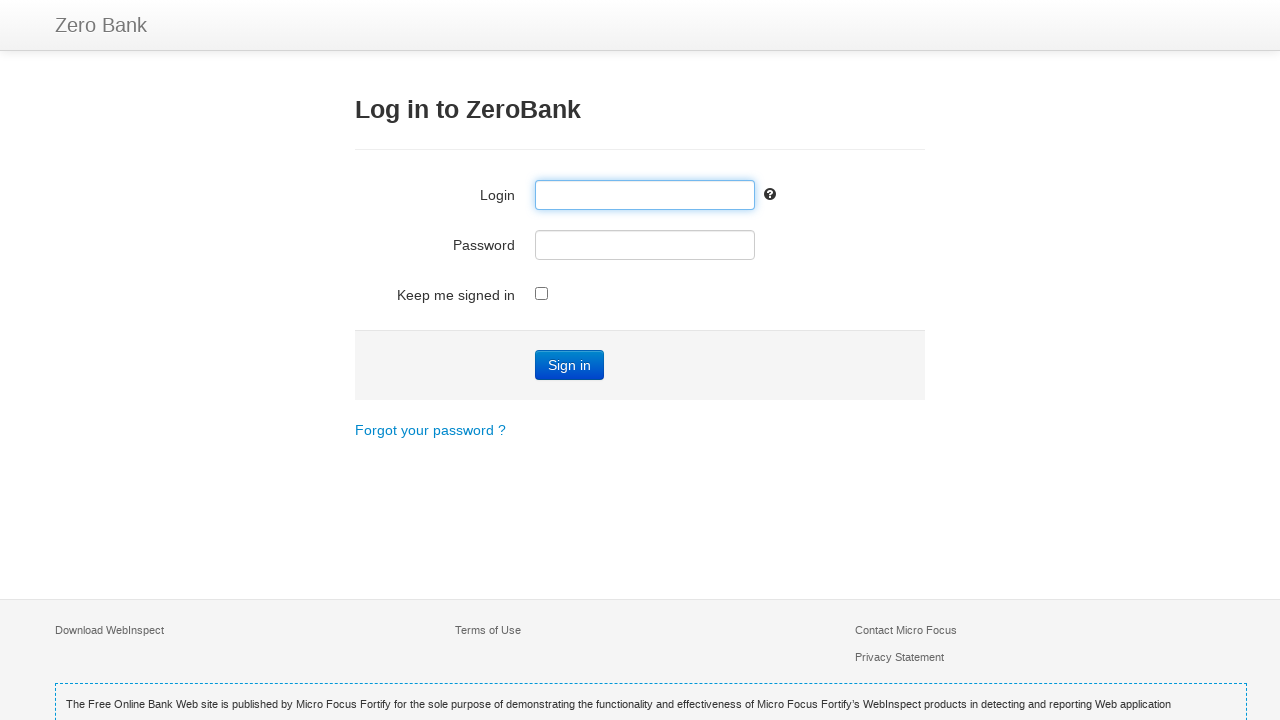

Navigated back from login page
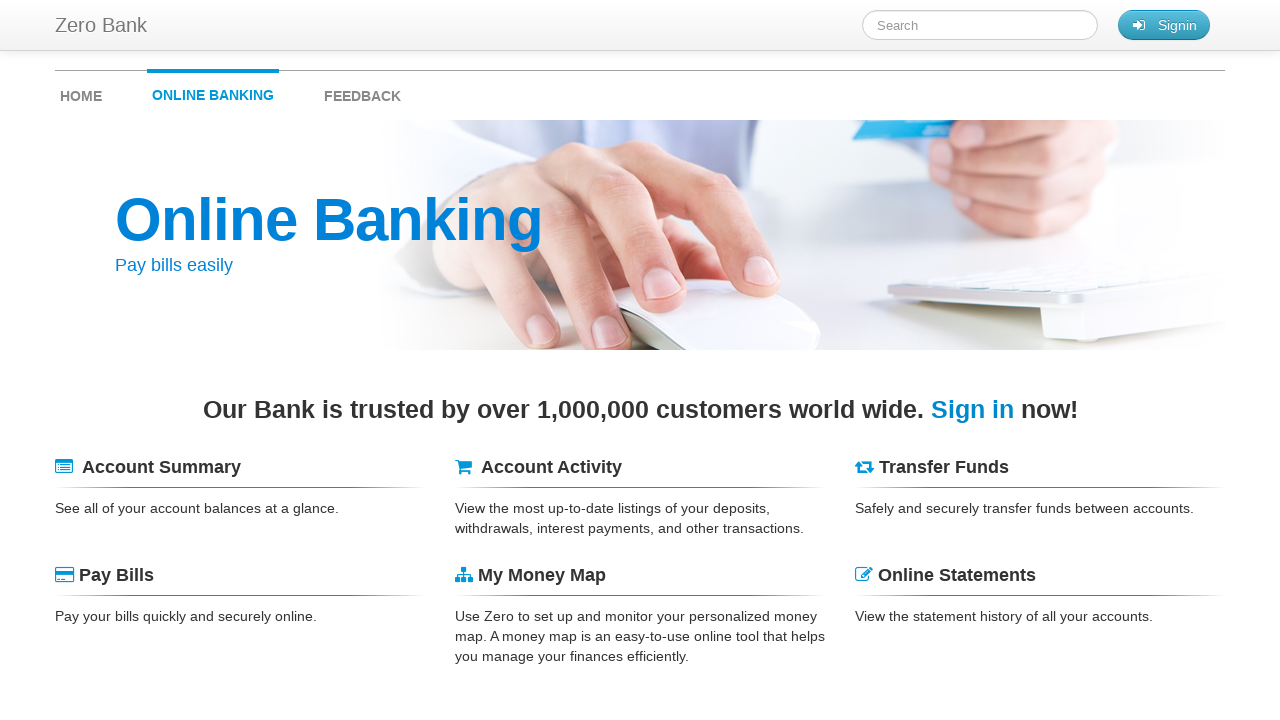

Located navigation menu item 'Account Activity'
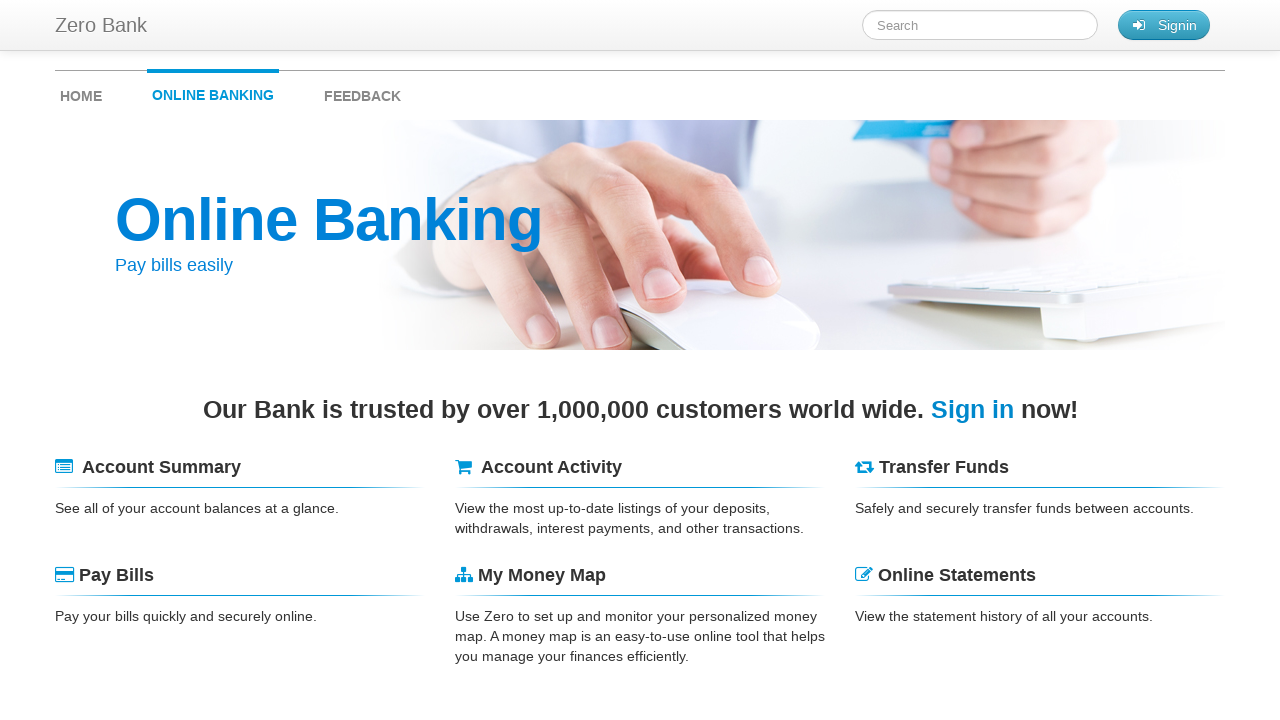

Highlighted 'Account Activity' with yellow background
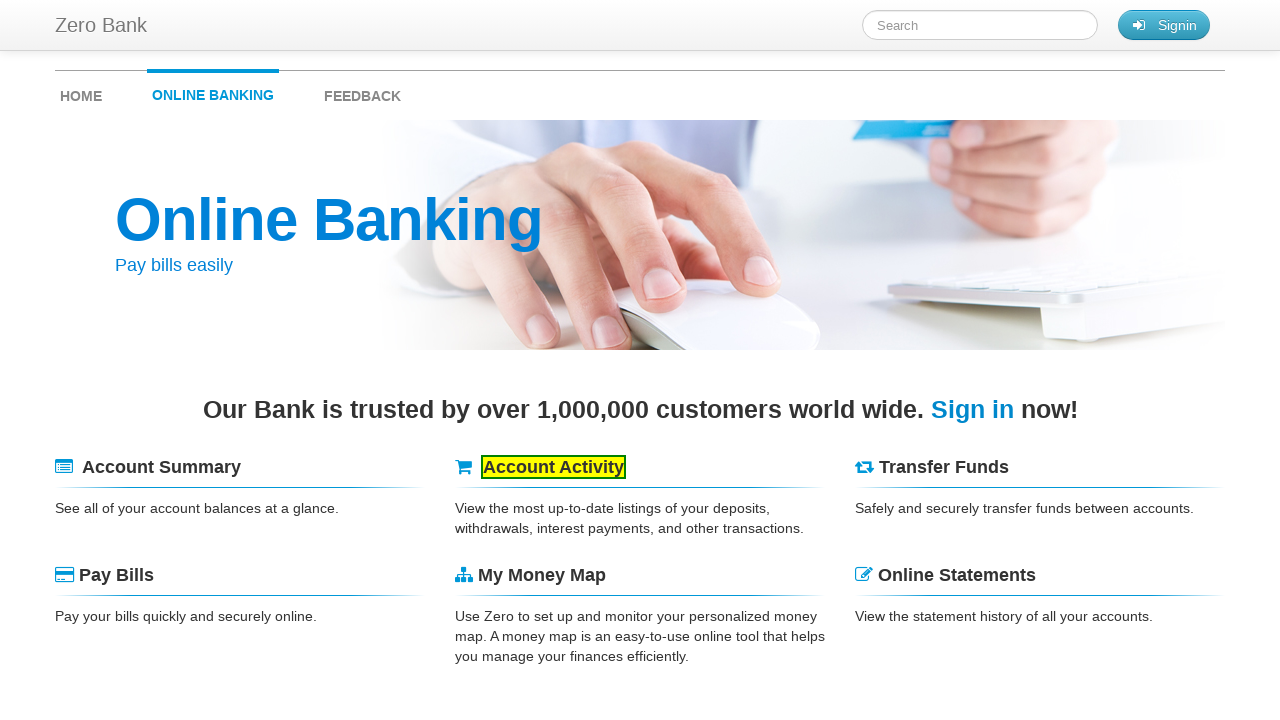

Clicked 'Account Activity' navigation link at (554, 467) on //span[text()='Account Activity']
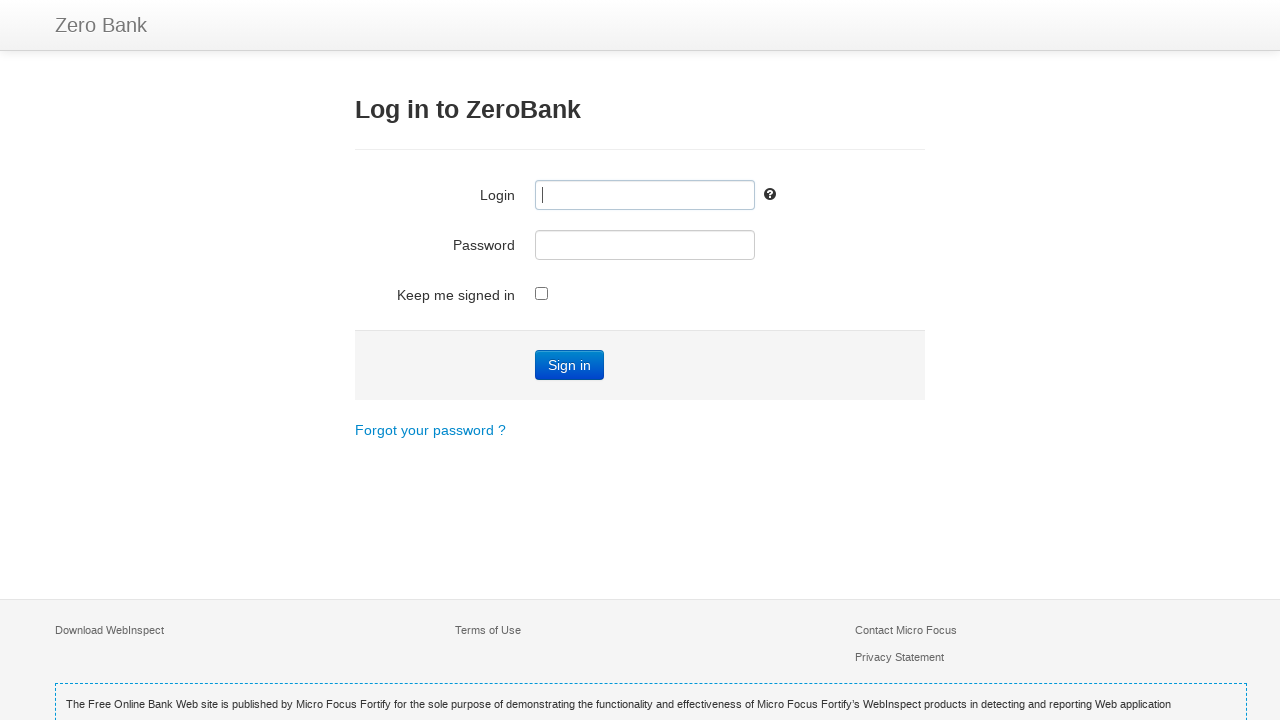

Page loaded after clicking 'Account Activity'
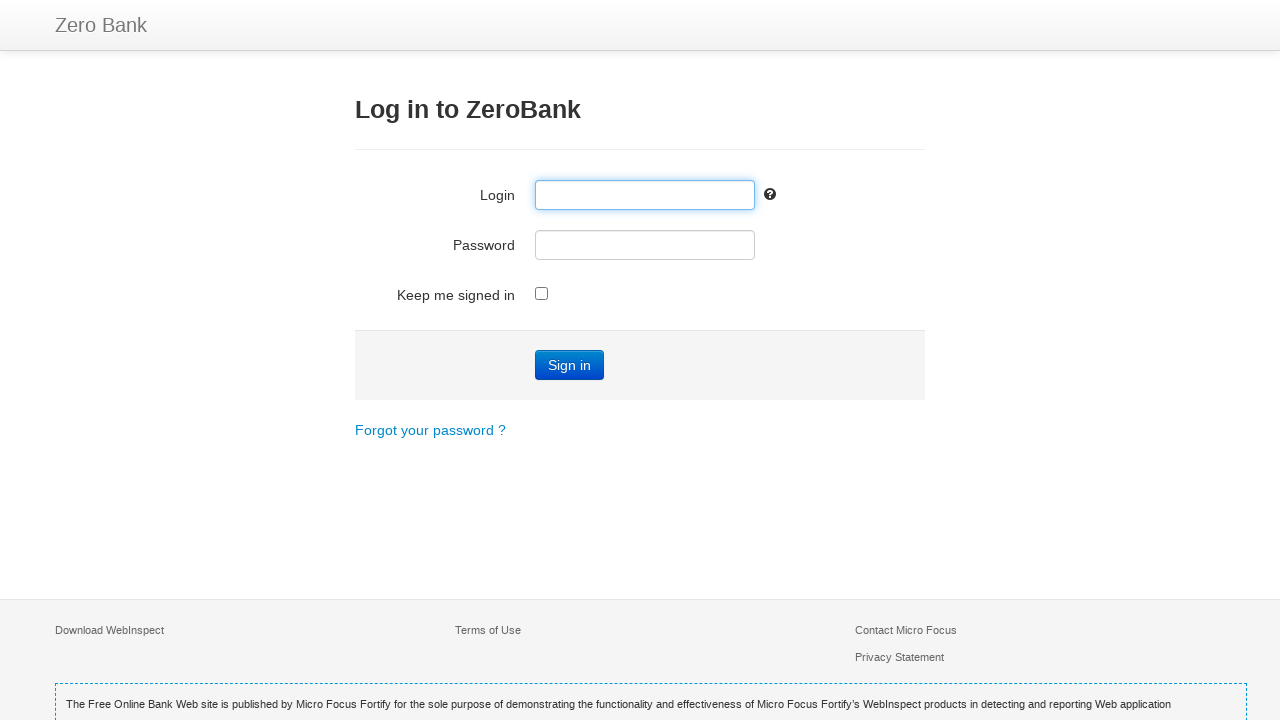

Verified redirect to login page for 'Account Activity'
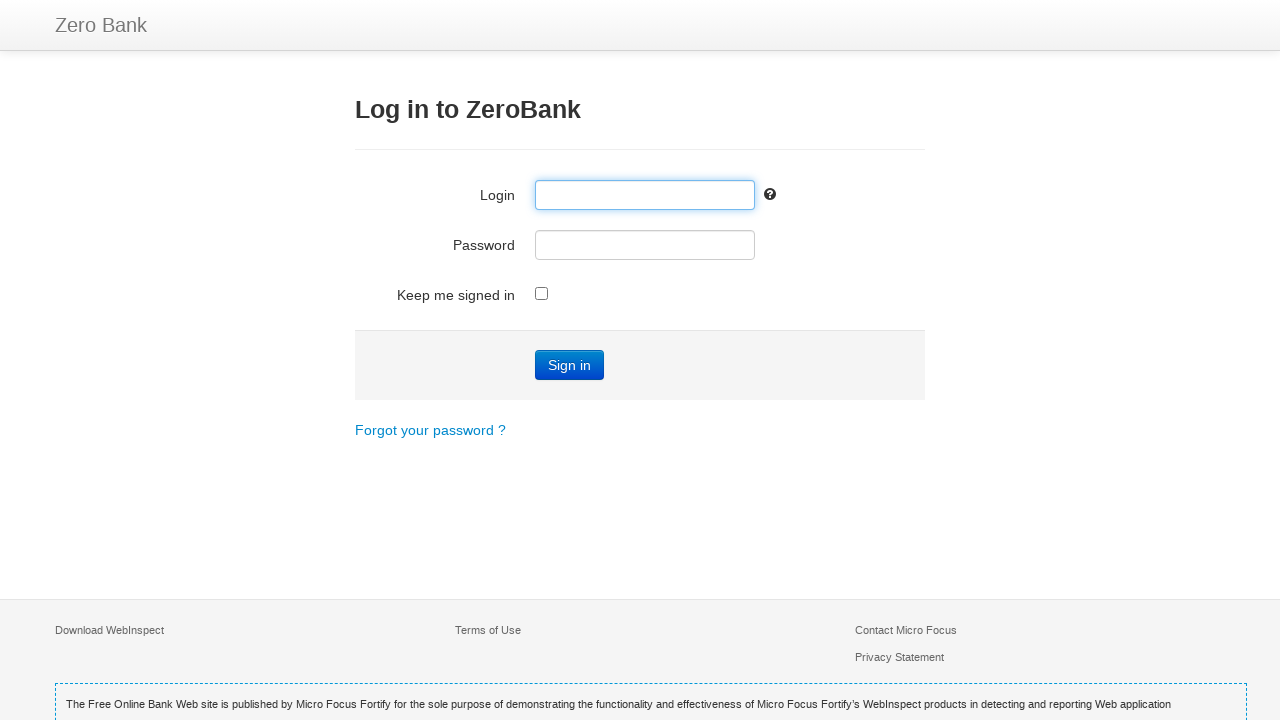

Navigated back from login page
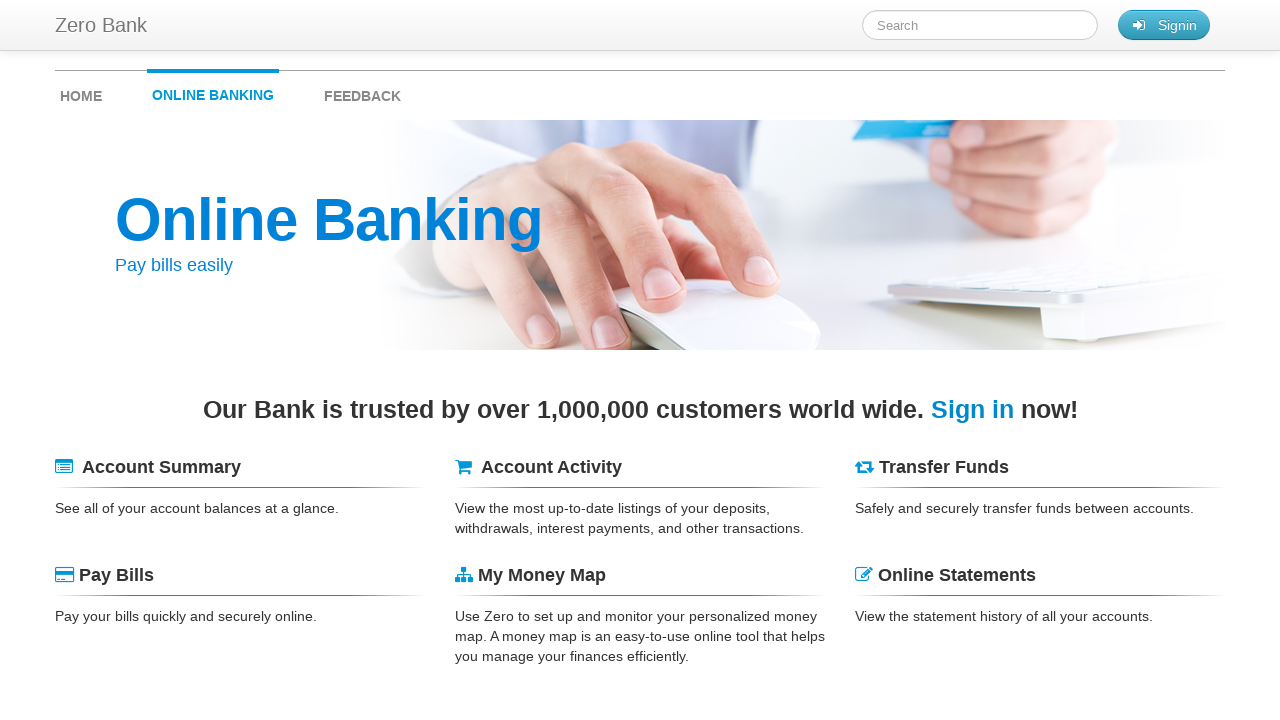

Located navigation menu item 'Transfer Funds'
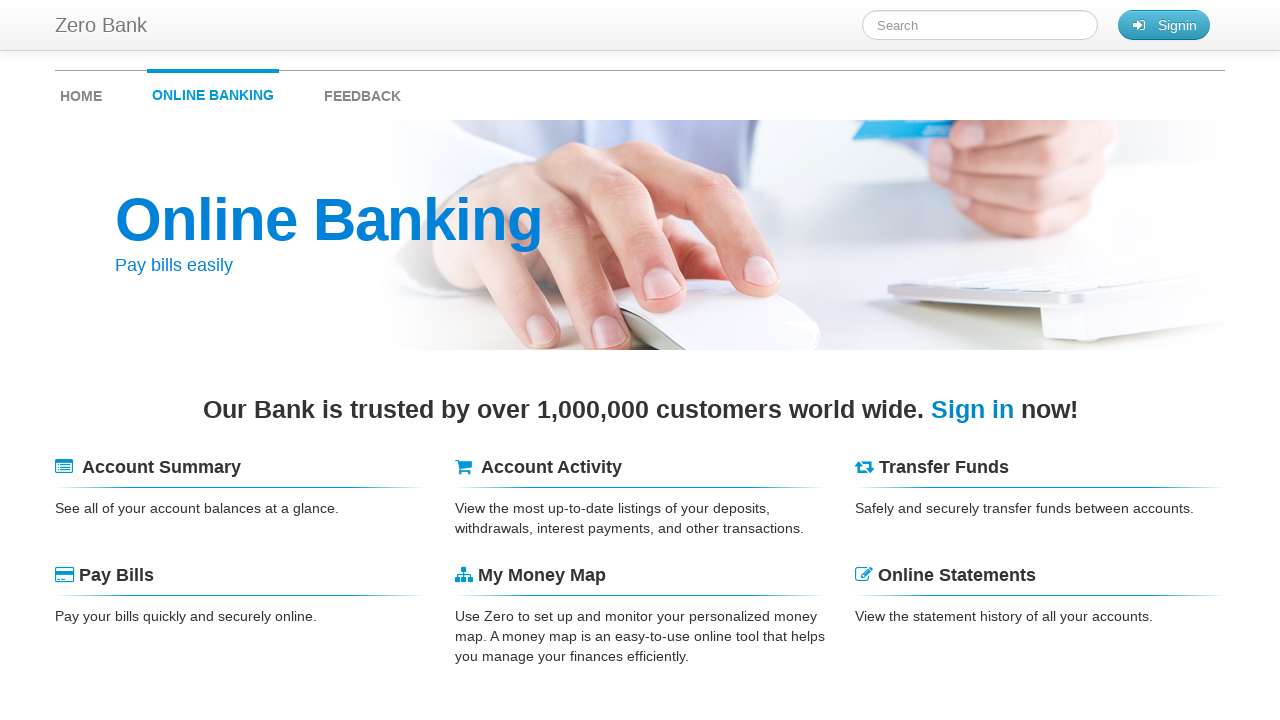

Highlighted 'Transfer Funds' with yellow background
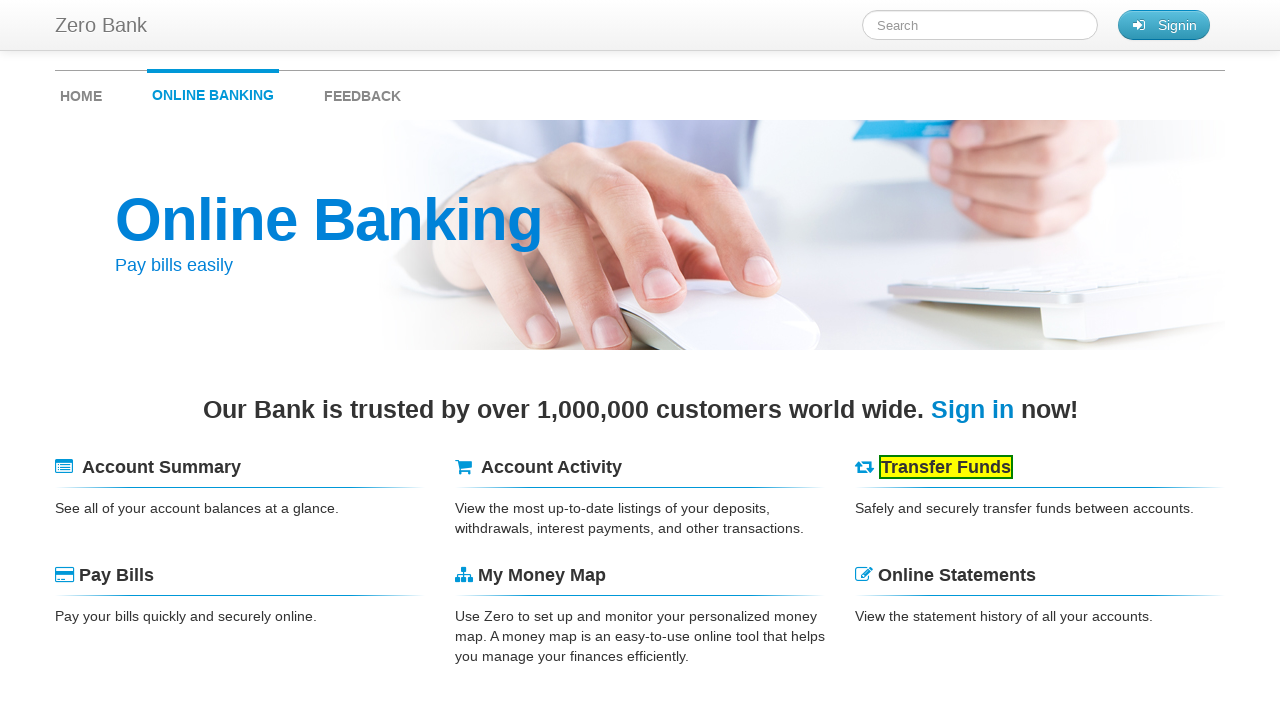

Clicked 'Transfer Funds' navigation link at (946, 467) on //span[text()='Transfer Funds']
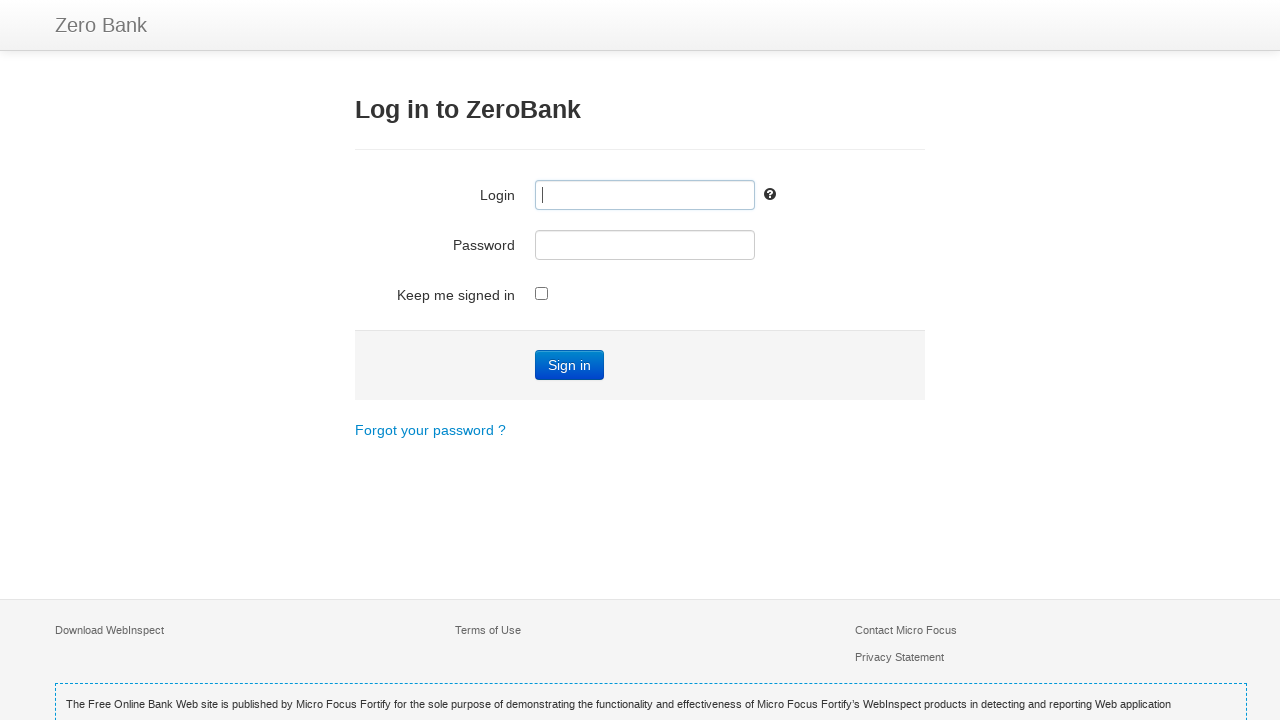

Page loaded after clicking 'Transfer Funds'
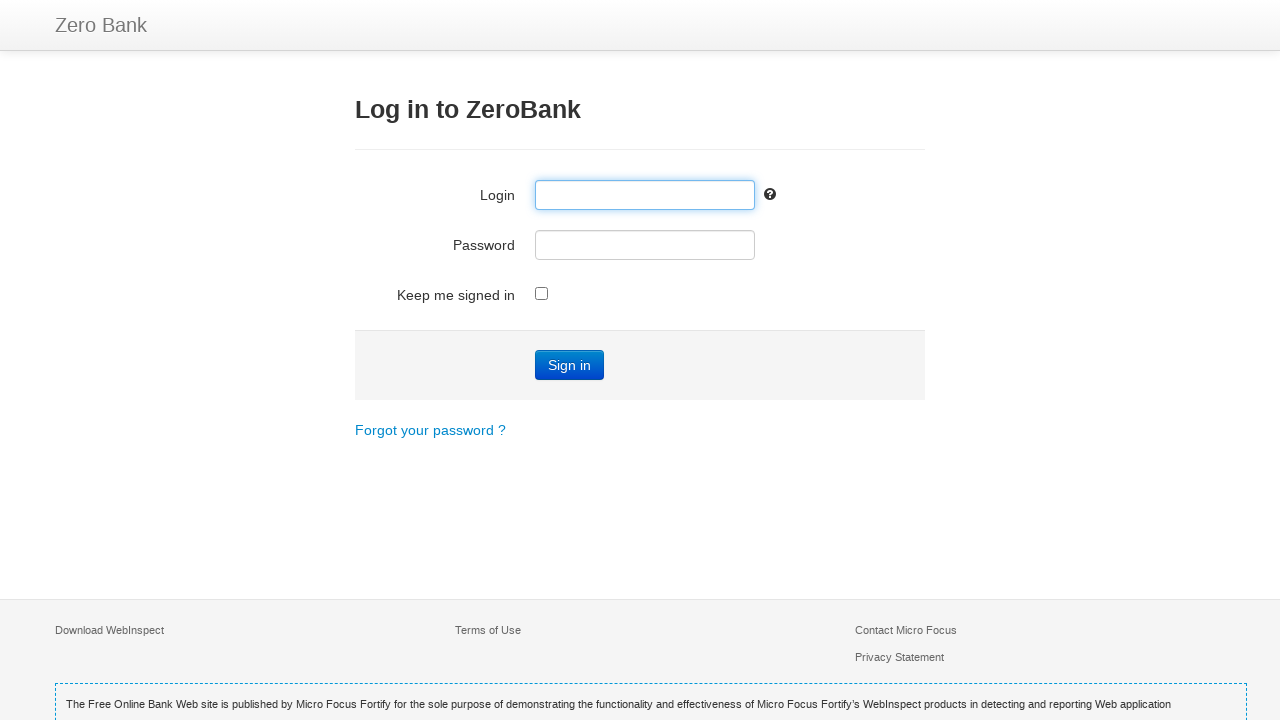

Verified redirect to login page for 'Transfer Funds'
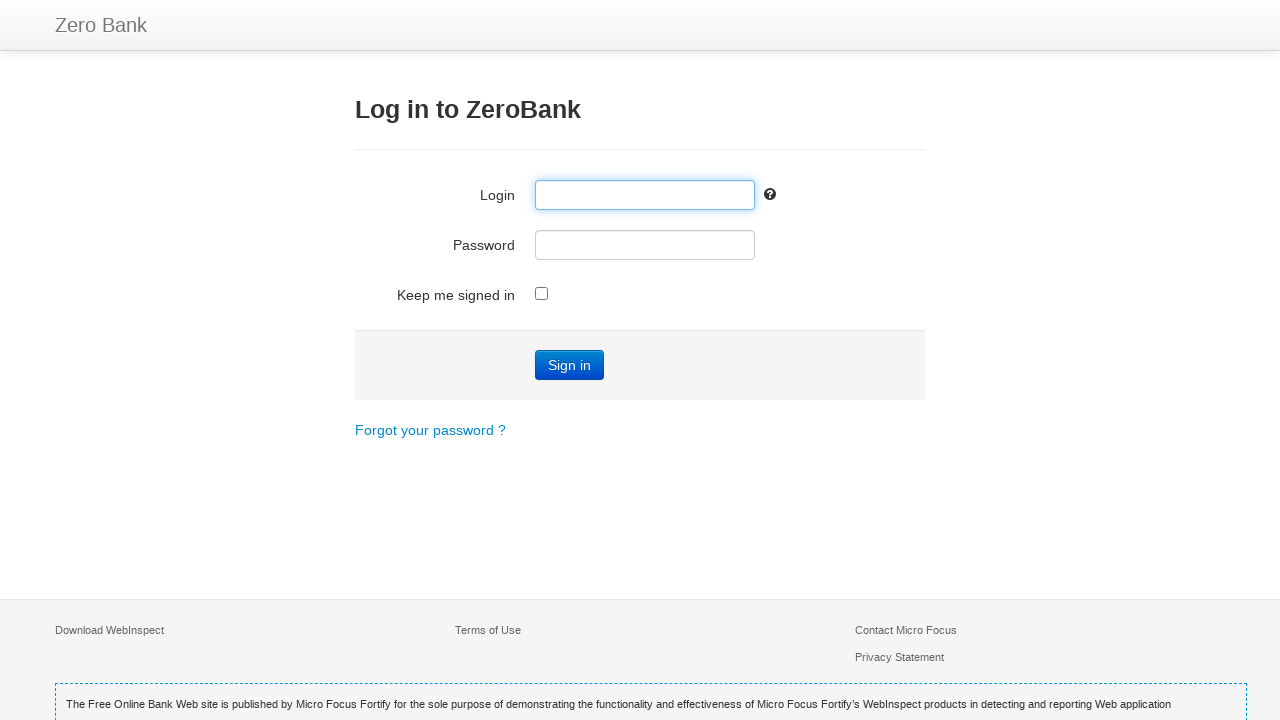

Navigated back from login page
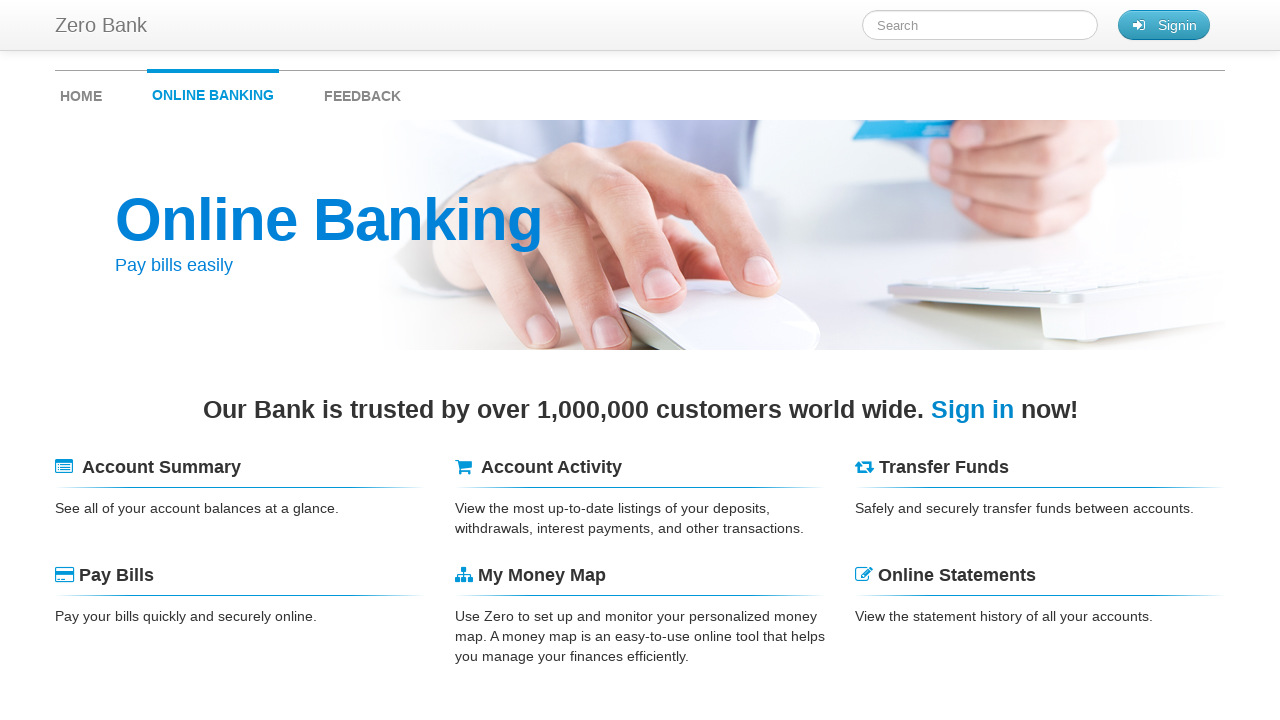

Located navigation menu item 'Pay Bills'
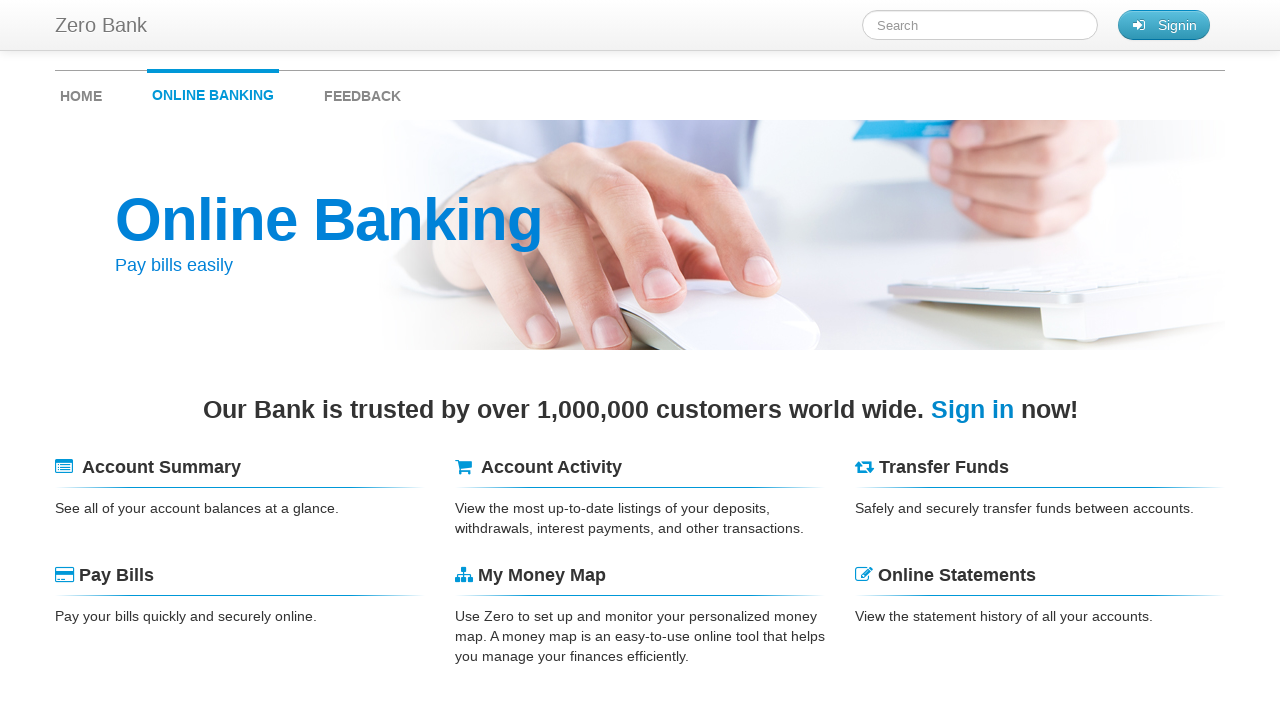

Highlighted 'Pay Bills' with yellow background
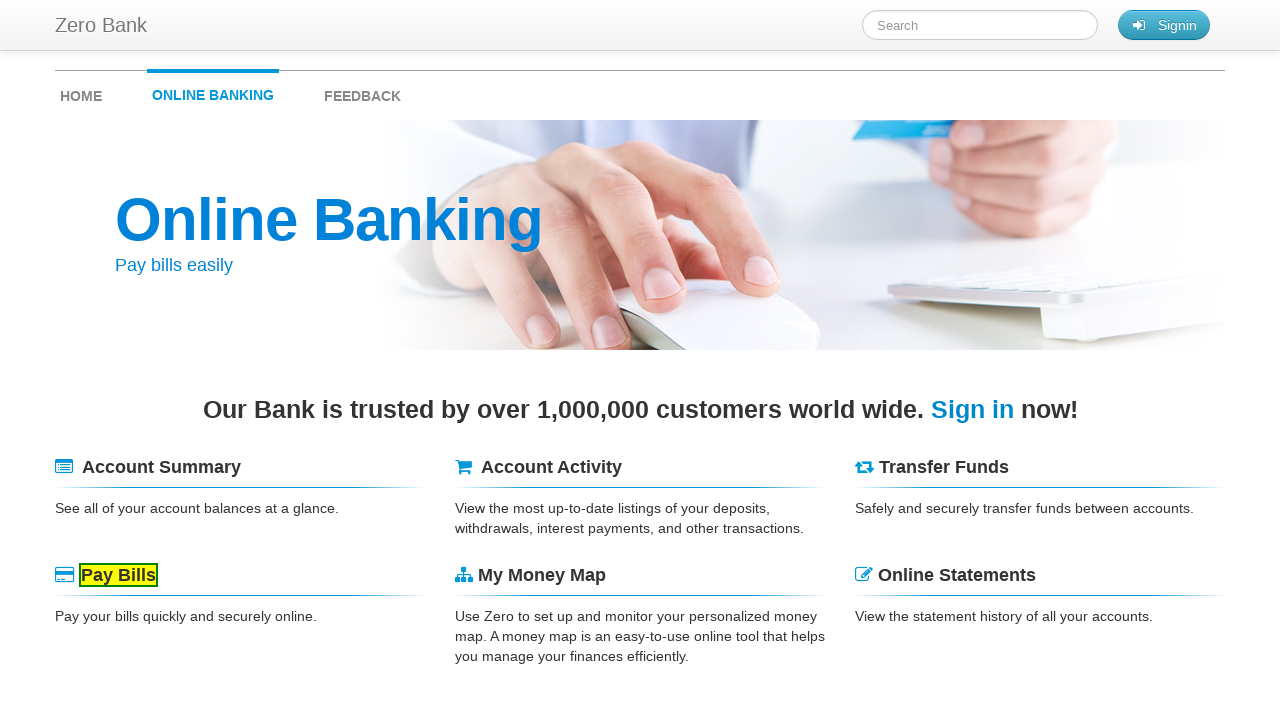

Clicked 'Pay Bills' navigation link at (118, 575) on //span[text()='Pay Bills']
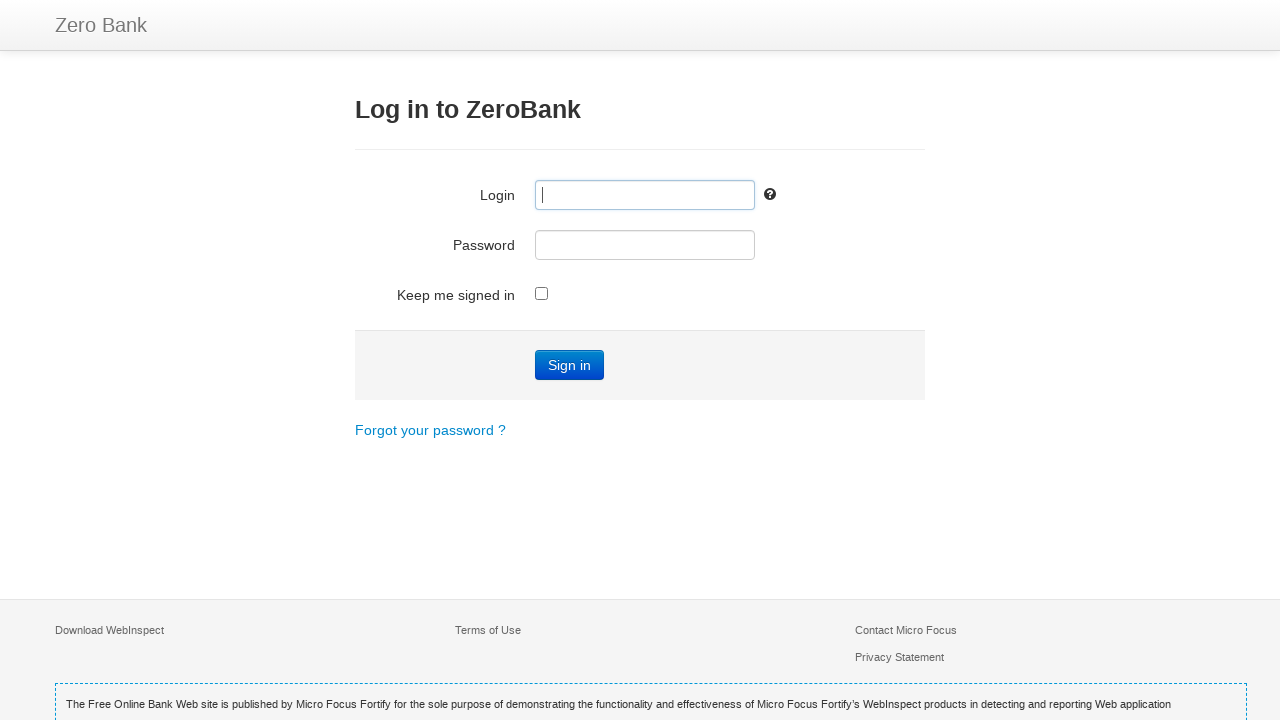

Page loaded after clicking 'Pay Bills'
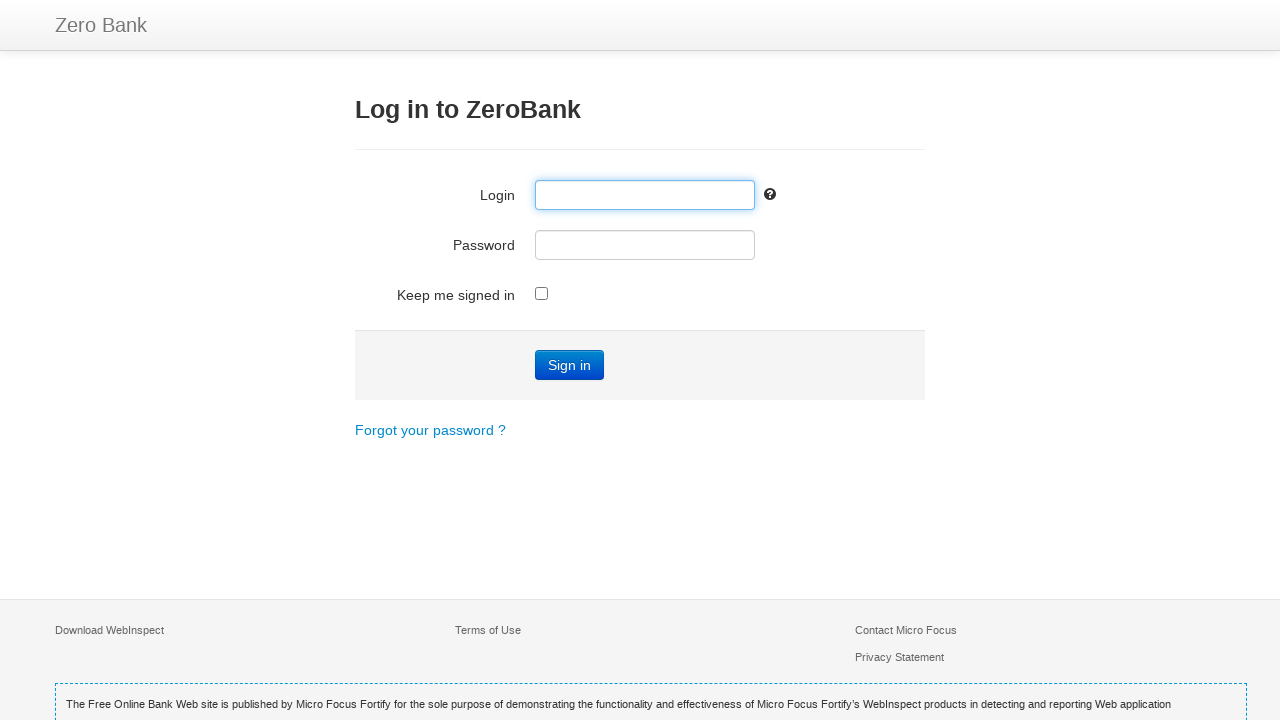

Verified redirect to login page for 'Pay Bills'
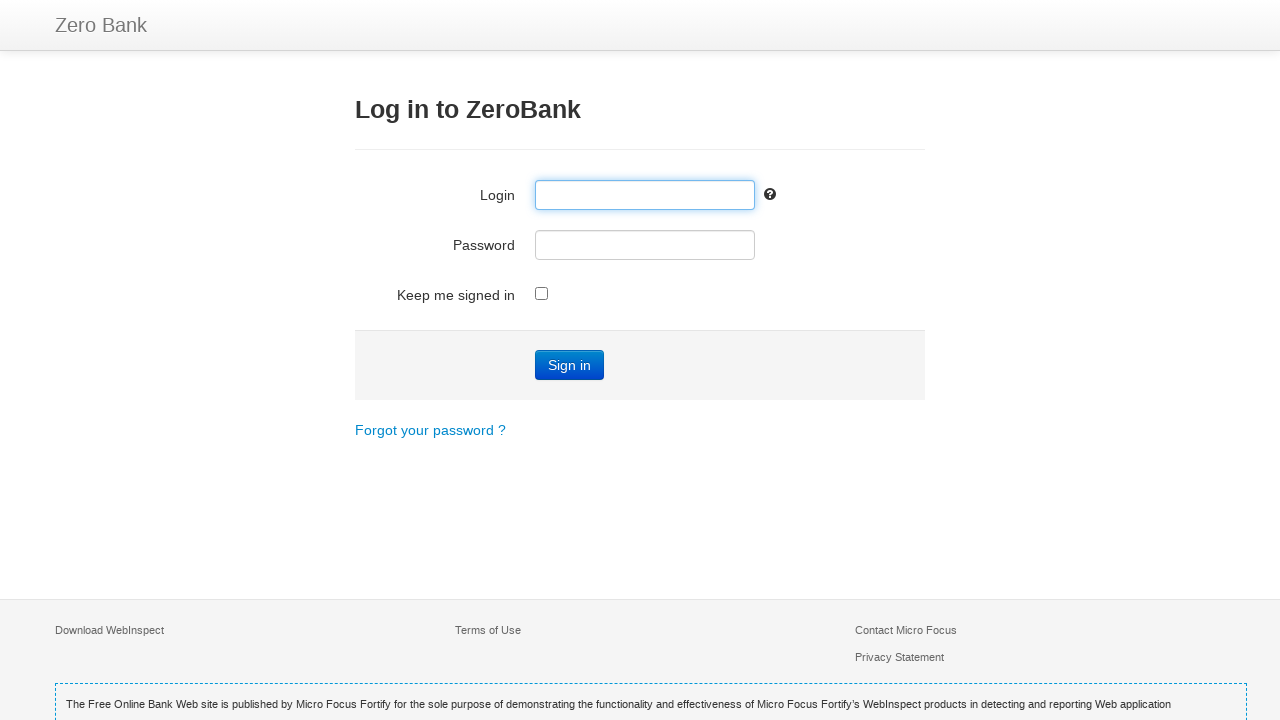

Navigated back from login page
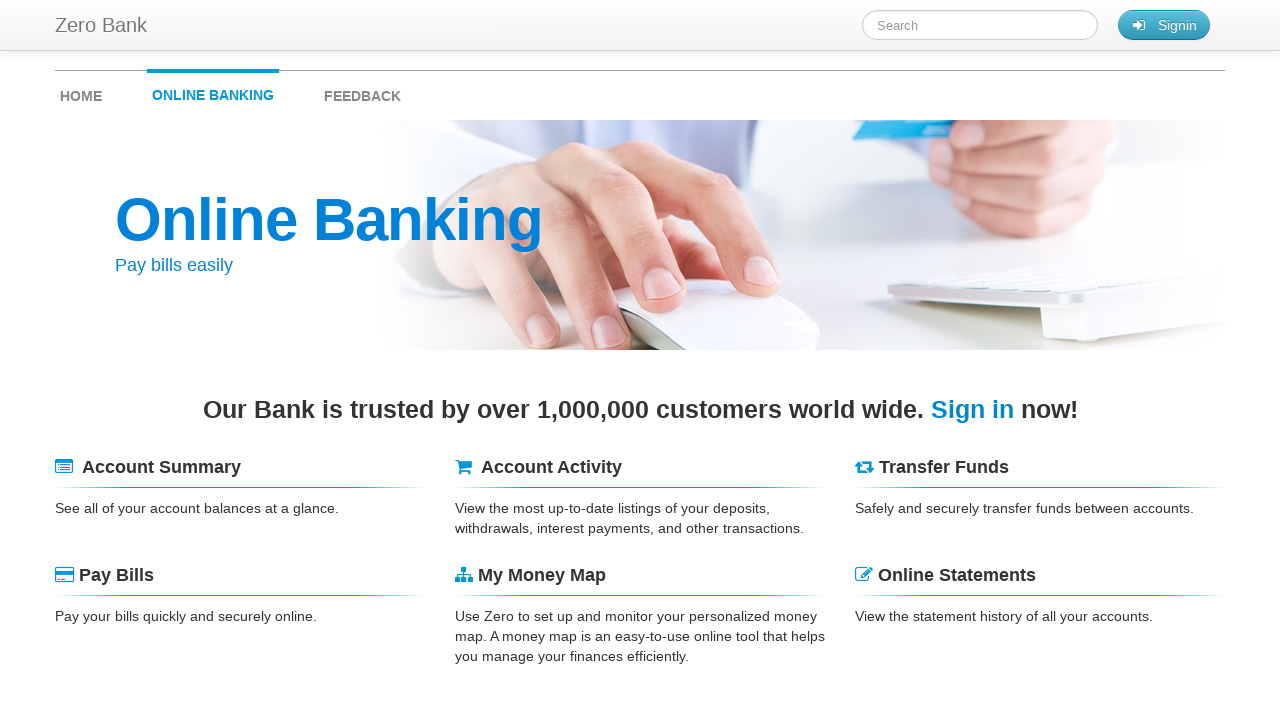

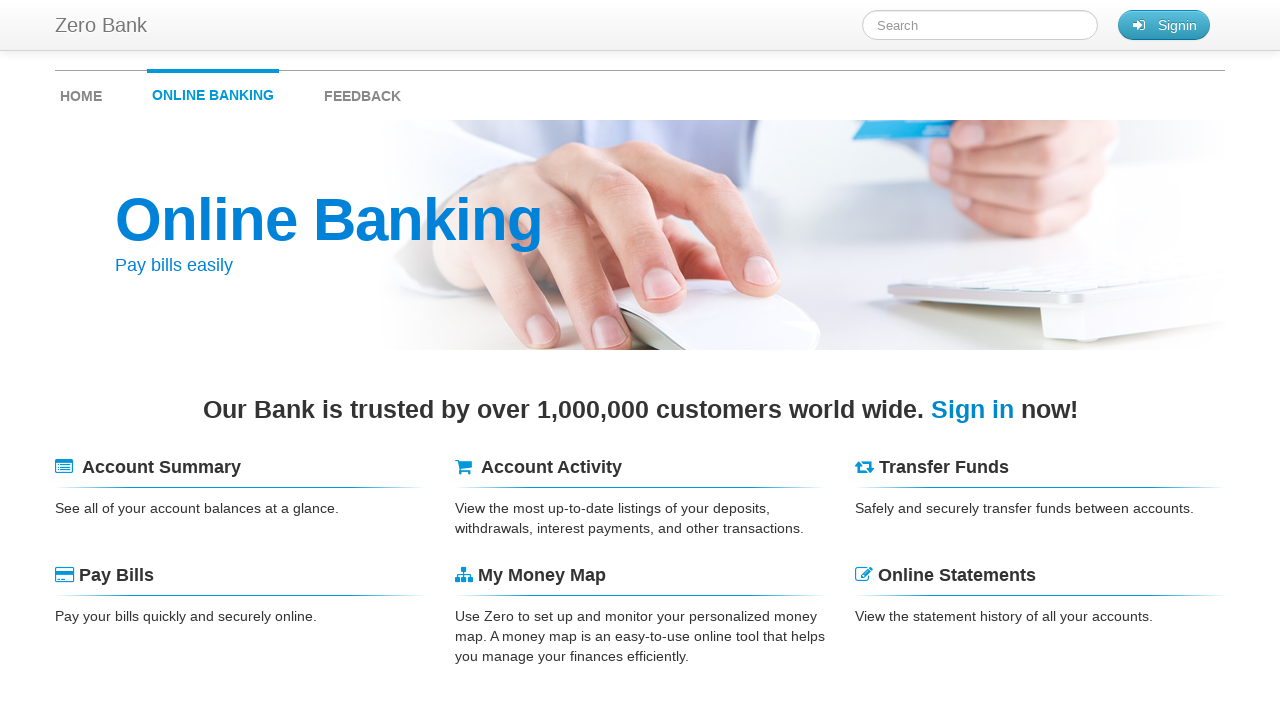